Navigates to the Casio watches India website and verifies the page loads

Starting URL: https://www.casio.com/in/watches/

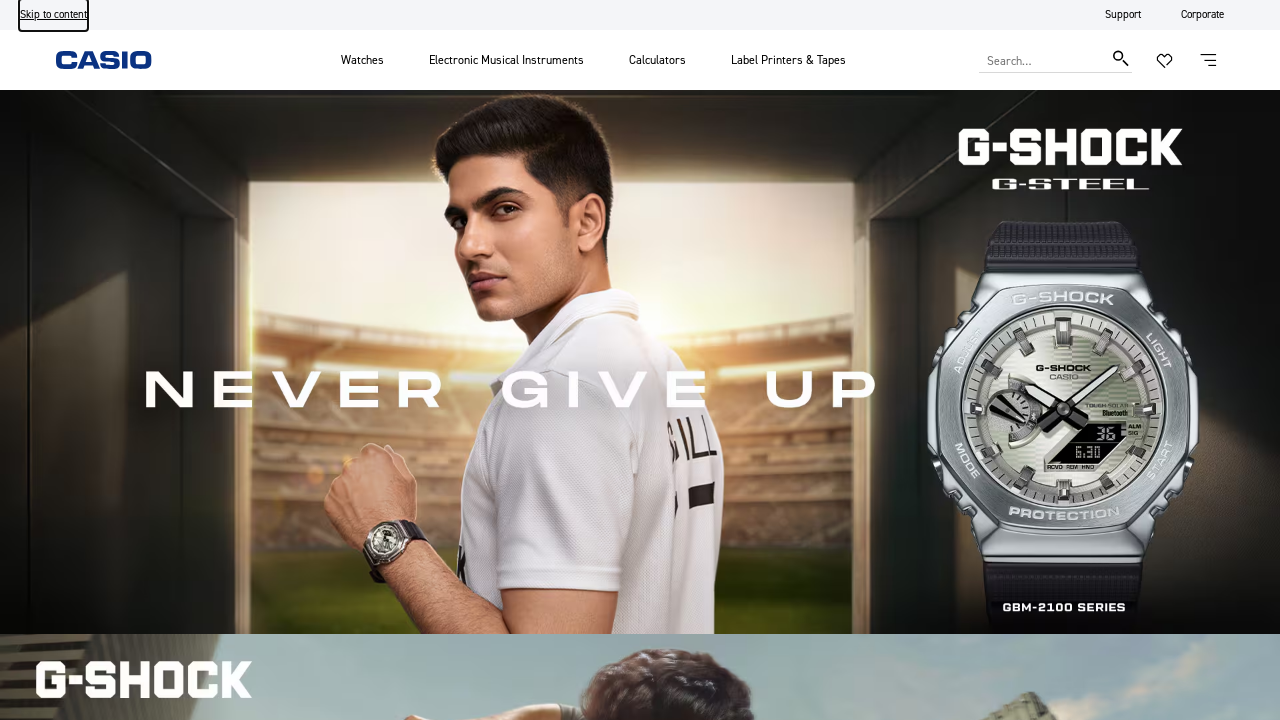

Navigated to Casio watches India website
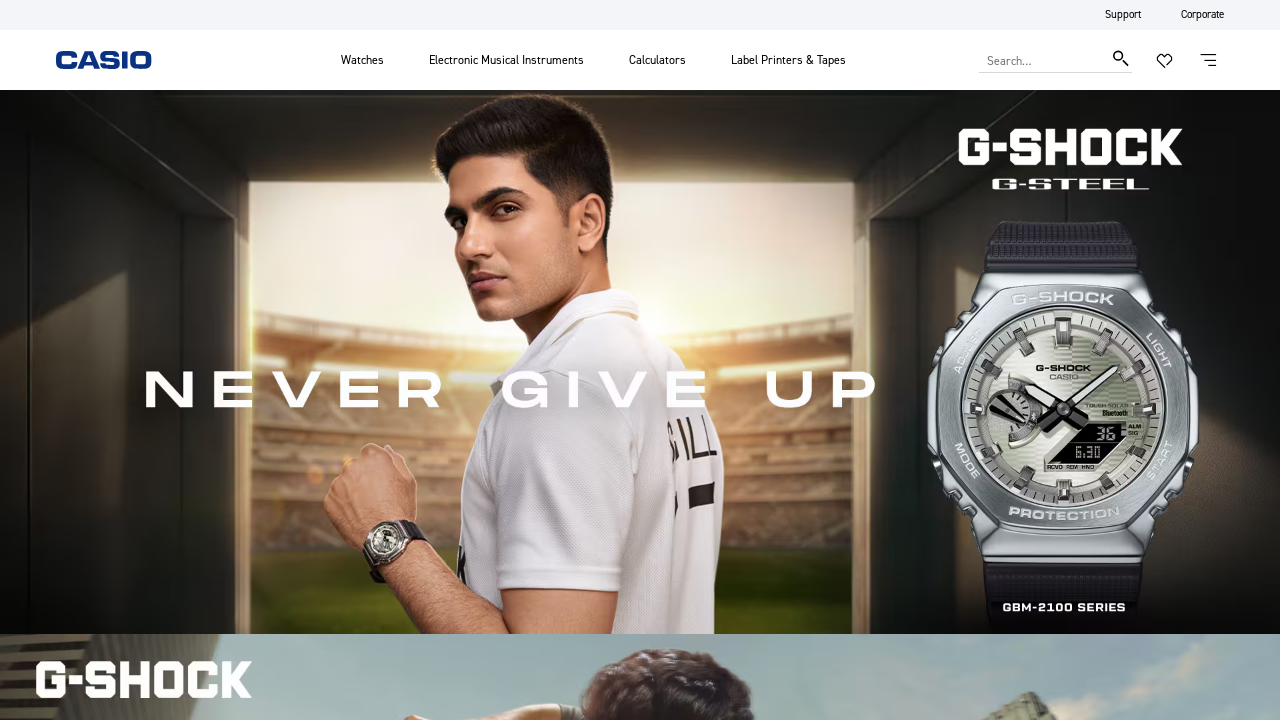

Page loaded completely and network became idle
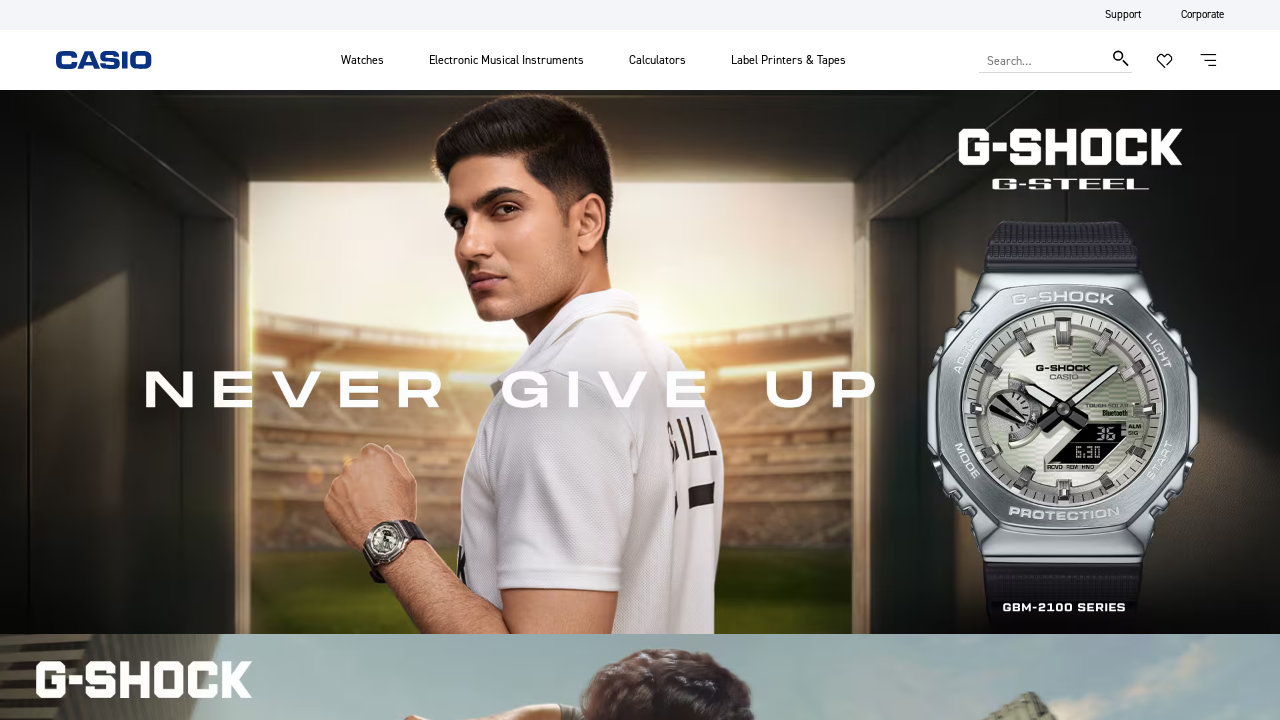

Verified page title is present
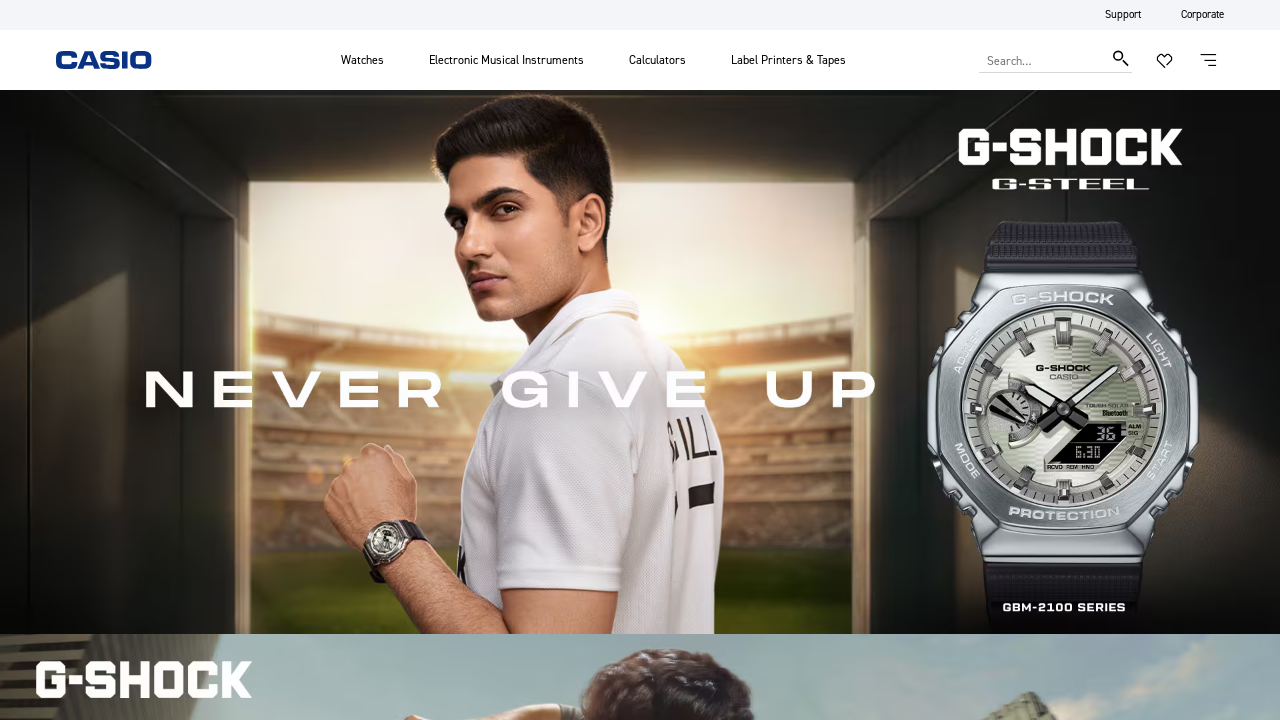

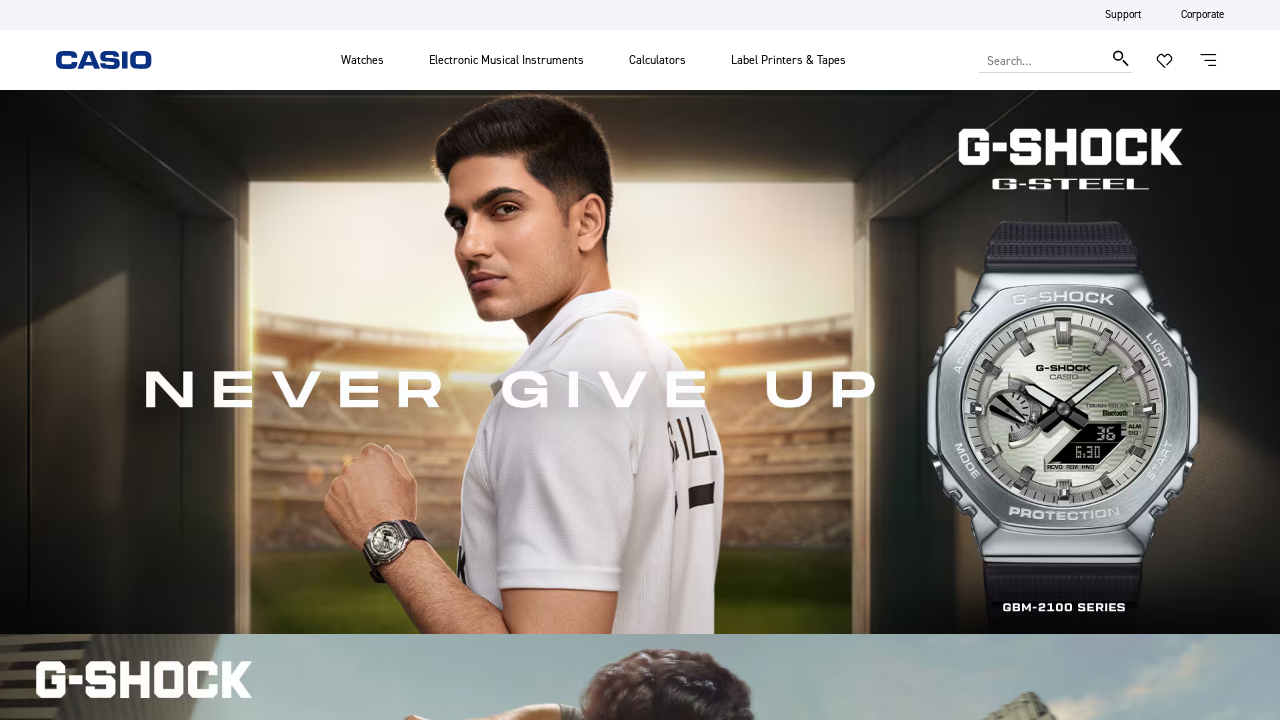